Tests navigation between multiple browser tabs by clicking links that open new tabs, then switching between tabs and verifying each tab's page title.

Starting URL: https://antoniotrindade.com.br/treinoautomacao

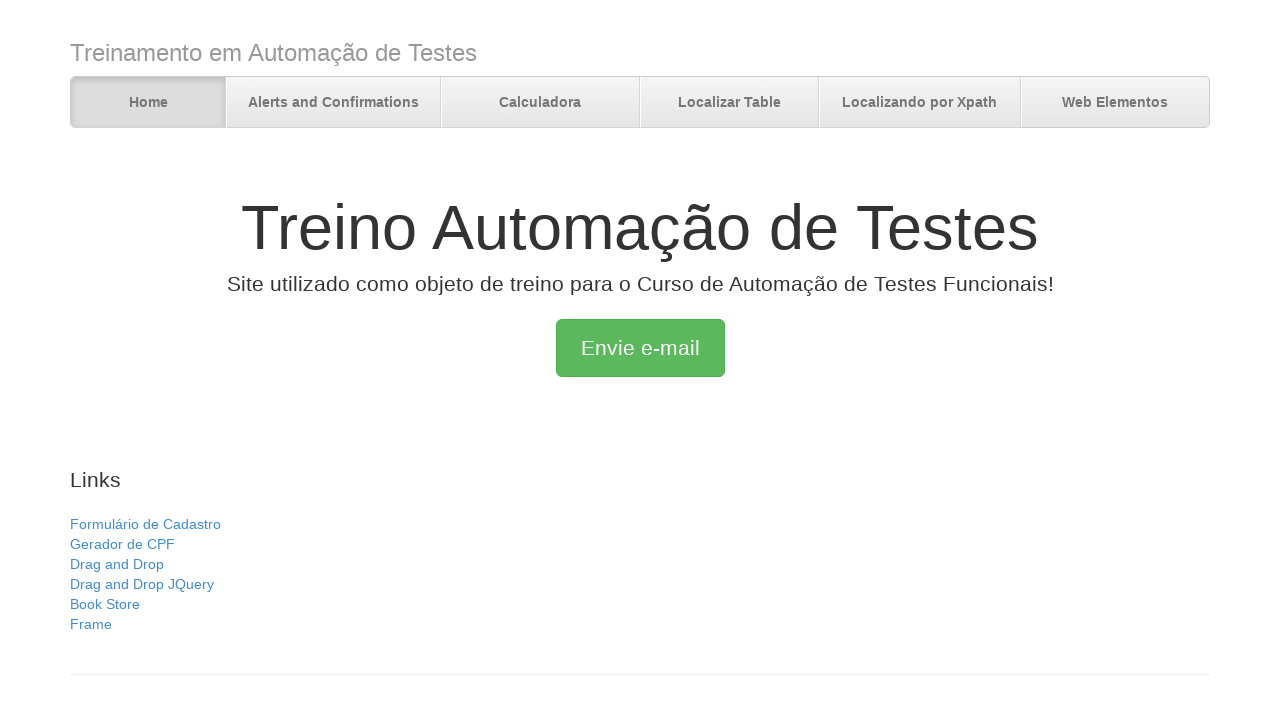

Navigated to test page at https://antoniotrindade.com.br/treinoautomacao
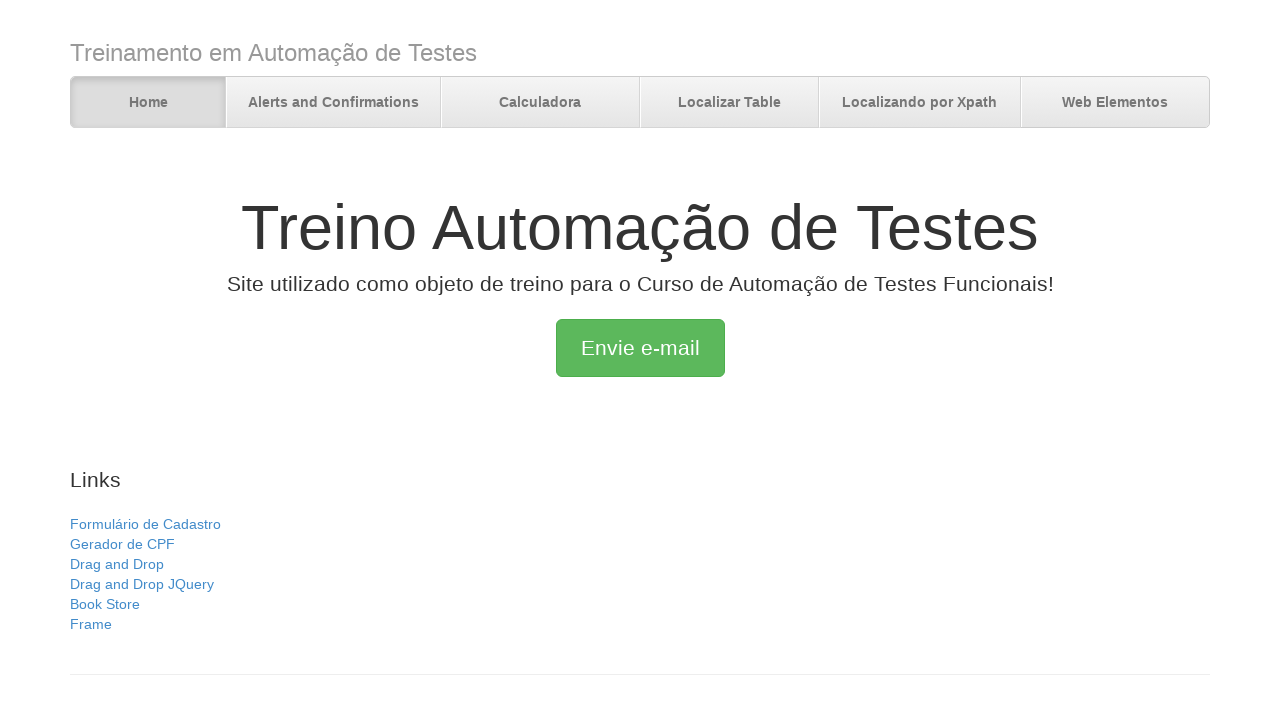

Verified initial page title is 'Treino Automação de Testes'
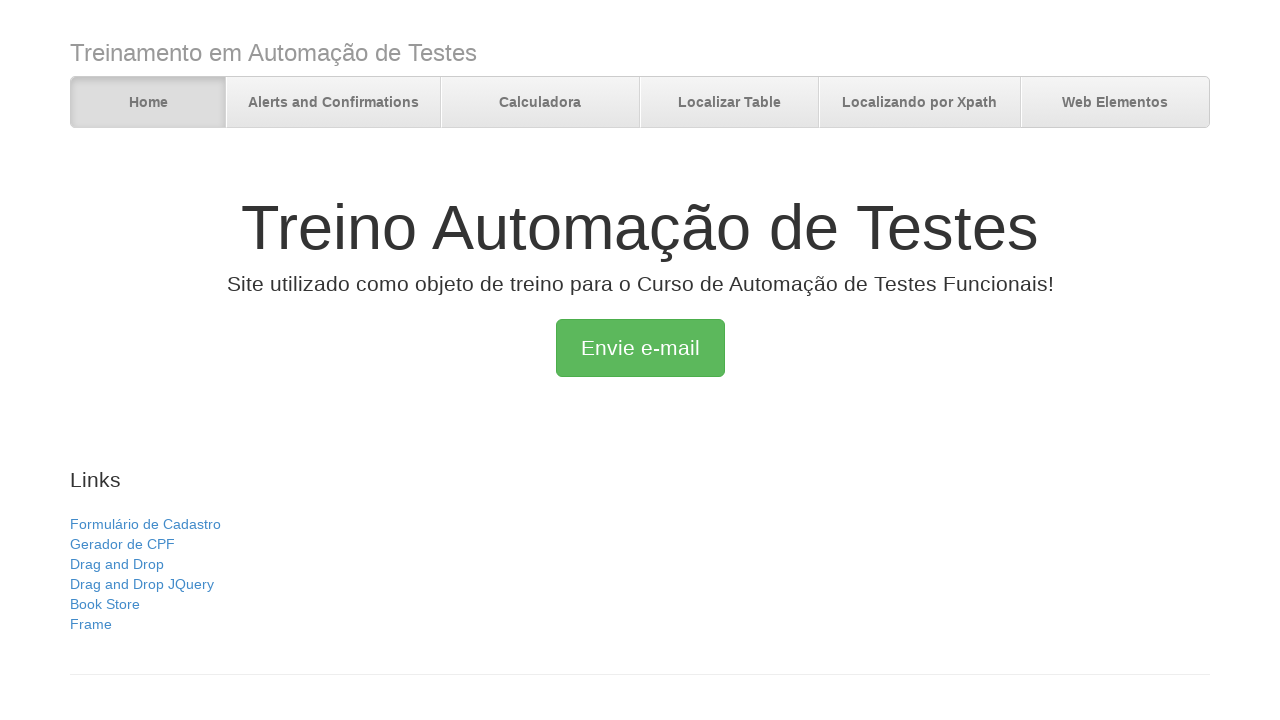

Clicked 'Drag and Drop' link to open new tab at (117, 564) on a:text('Drag and Drop')
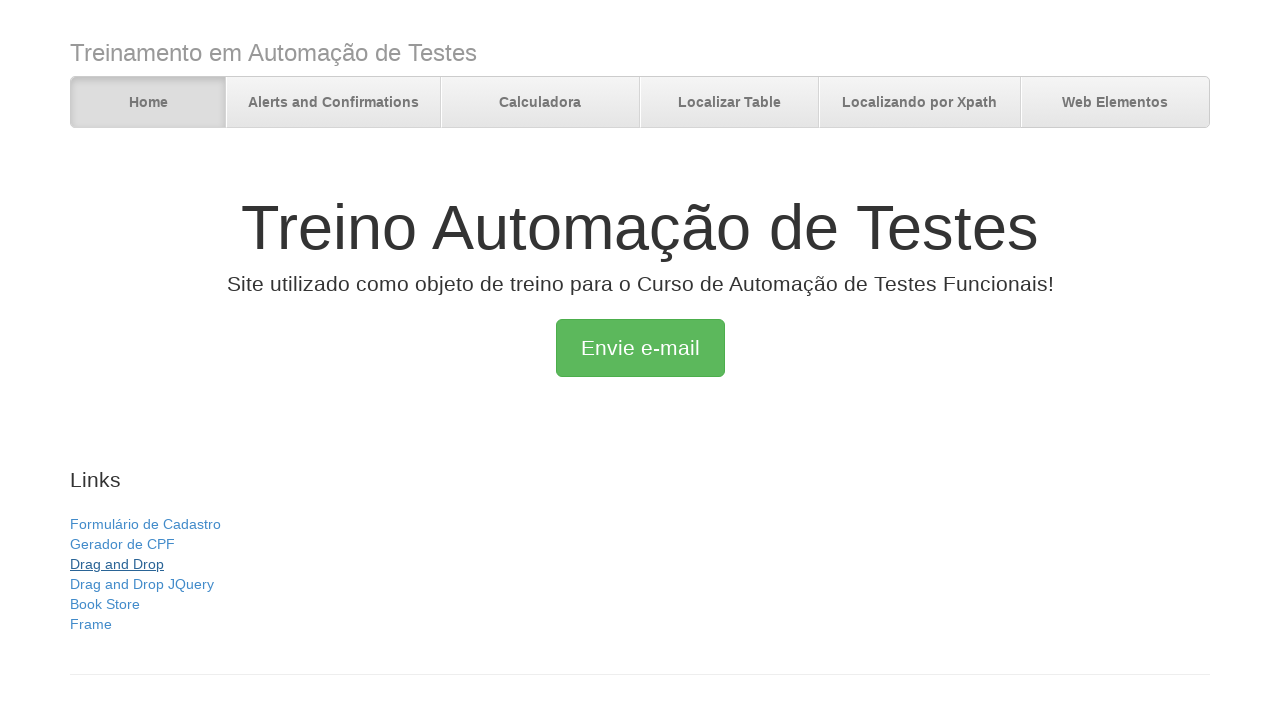

Drag and Drop tab loaded and ready
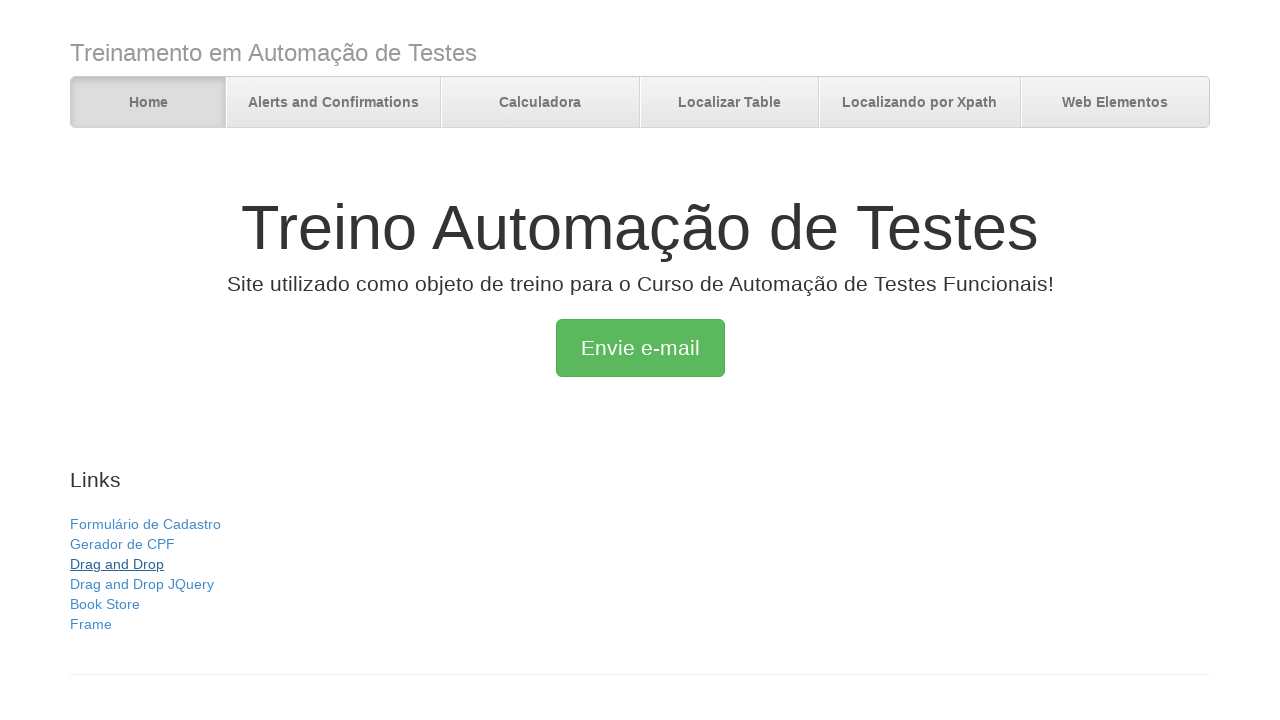

Clicked 'Book Store' link to open new tab at (105, 604) on a:text('Book Store')
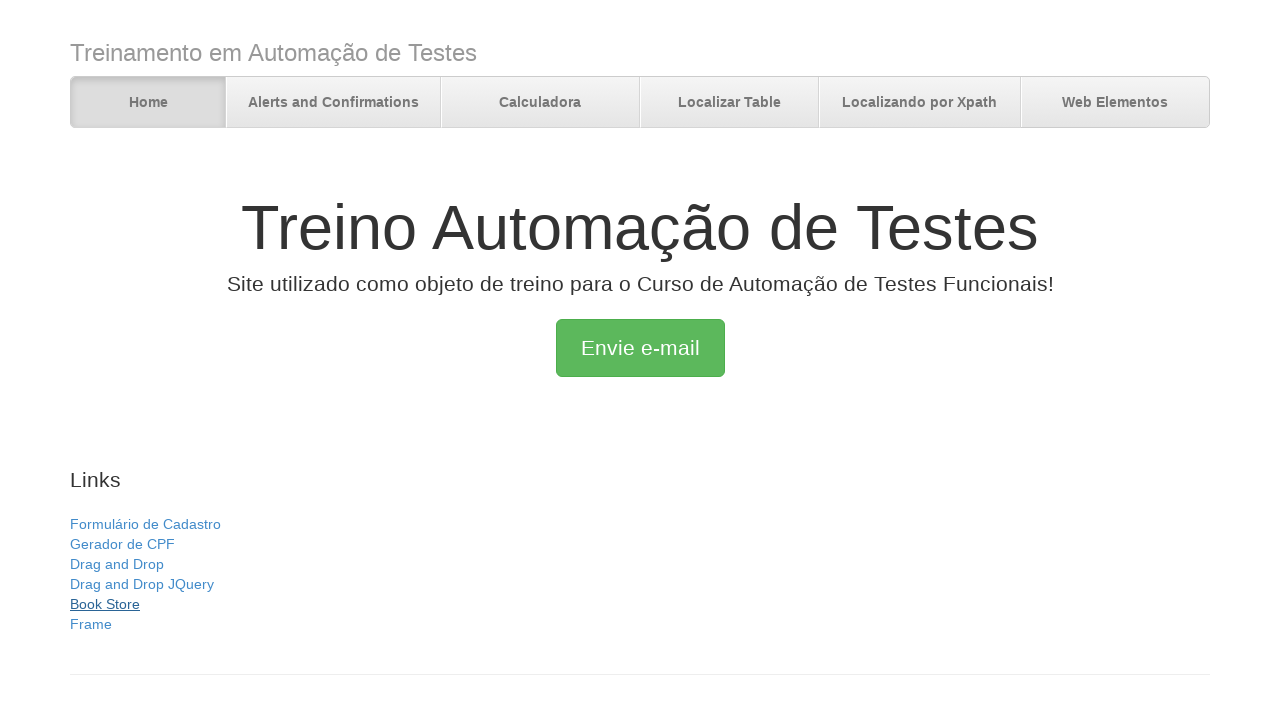

Book Store tab loaded and ready
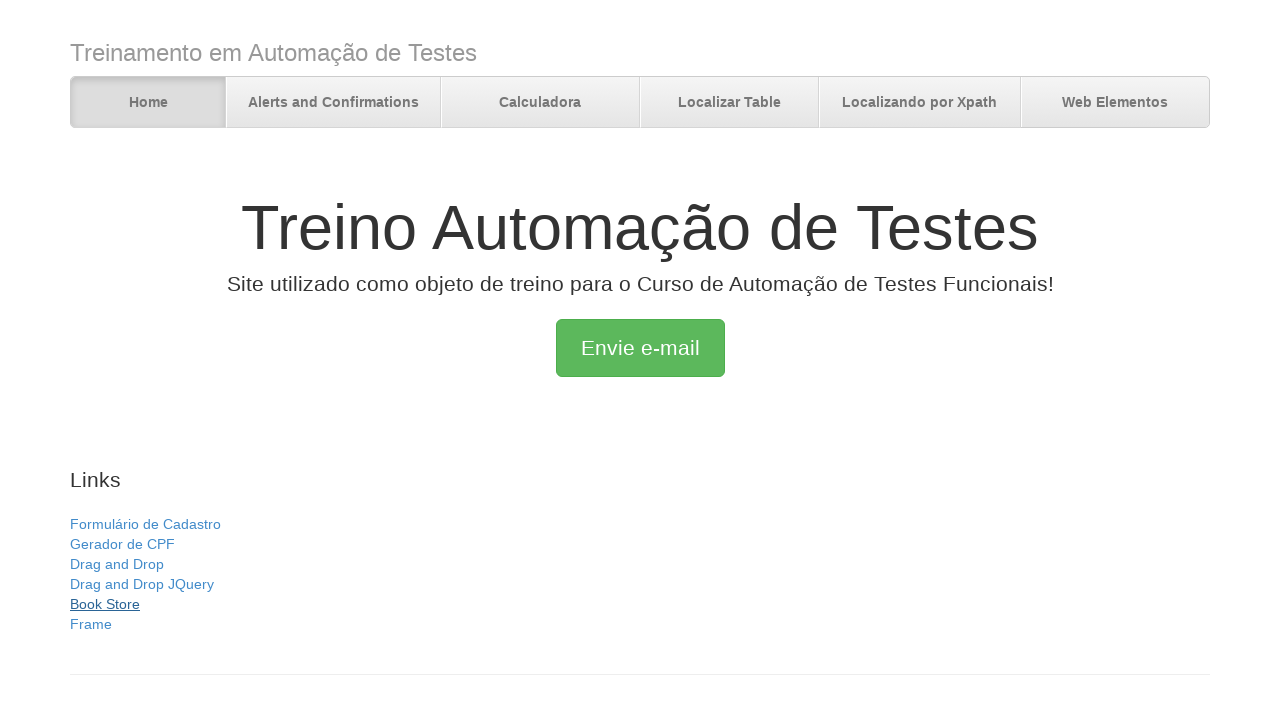

Verified Book Store tab title is 'Login'
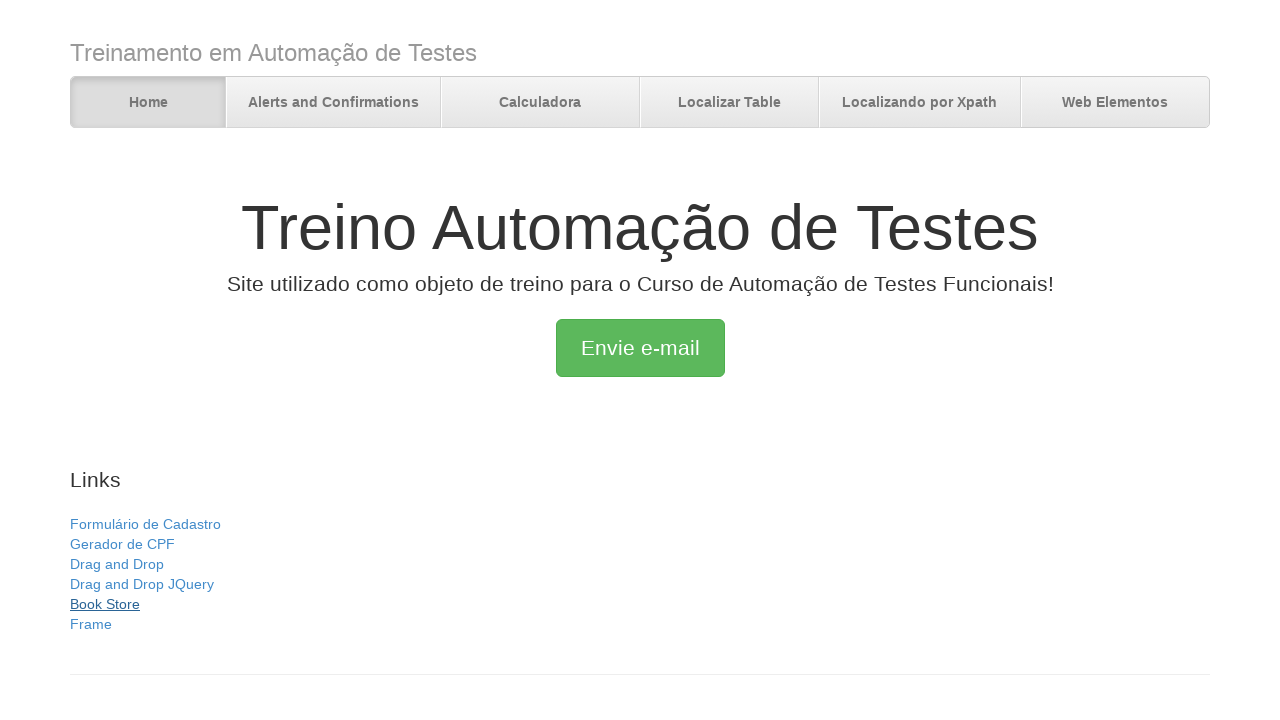

Verified Drag and Drop tab title is 'Mootools Drag and Drop Example'
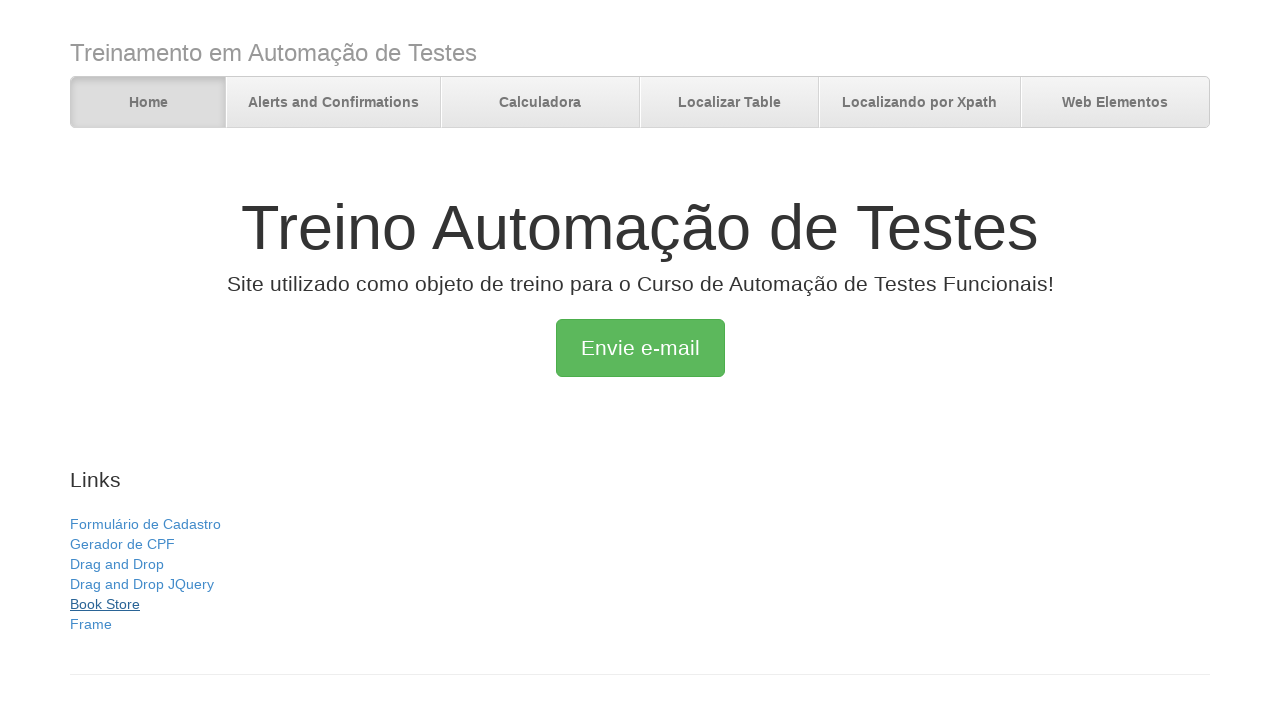

Verified original tab title is still 'Treino Automação de Testes'
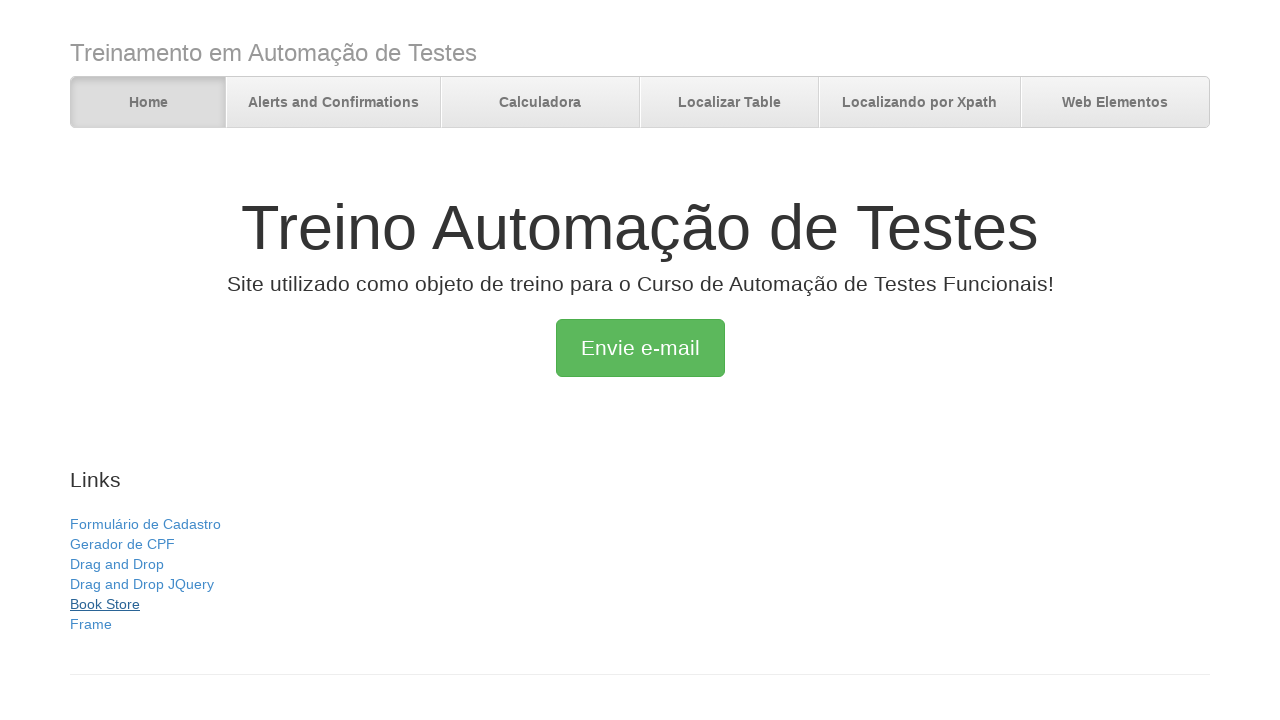

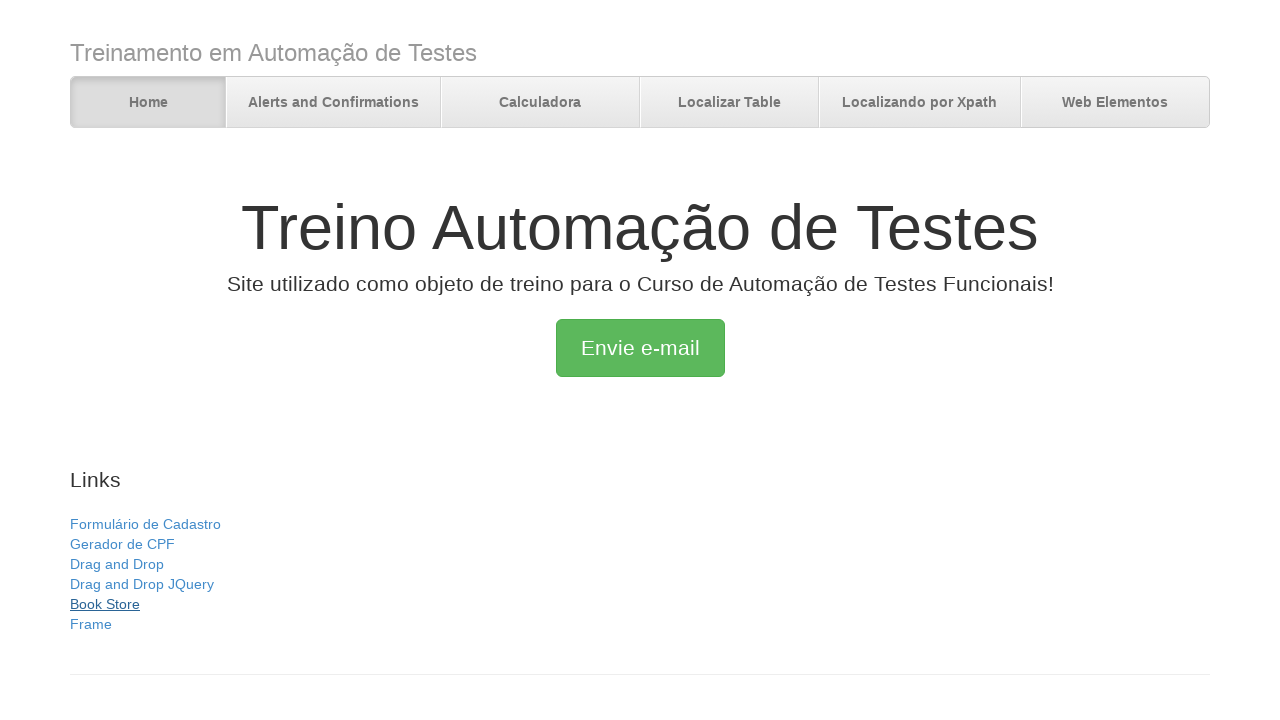